Tests that the text input field is cleared after adding a todo item

Starting URL: https://demo.playwright.dev/todomvc

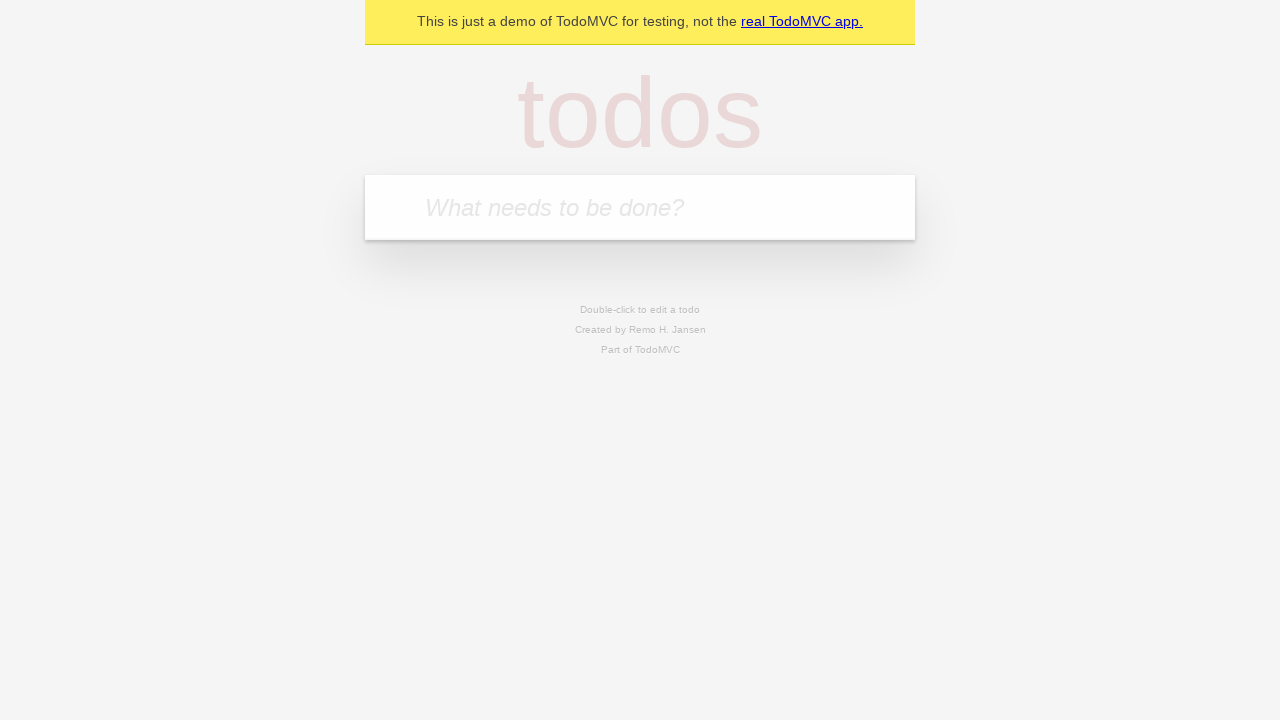

Filled todo input field with 'buy some cheese' on .new-todo
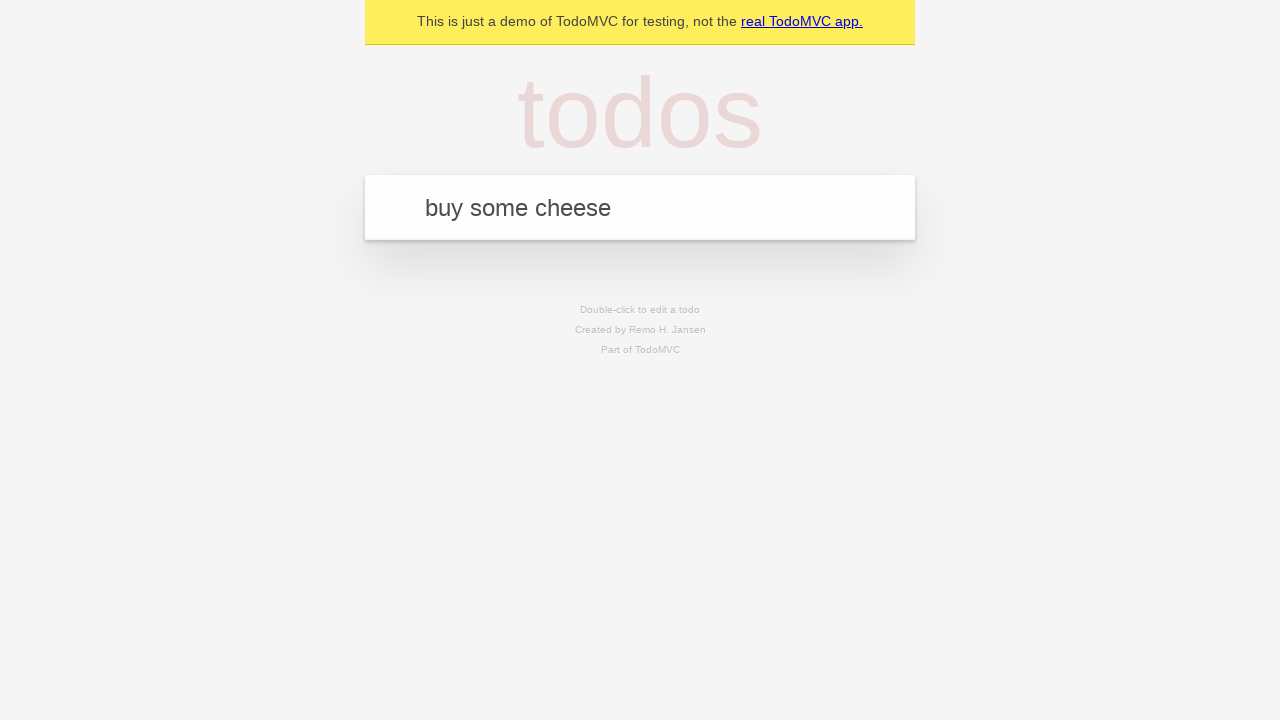

Pressed Enter to add the todo item on .new-todo
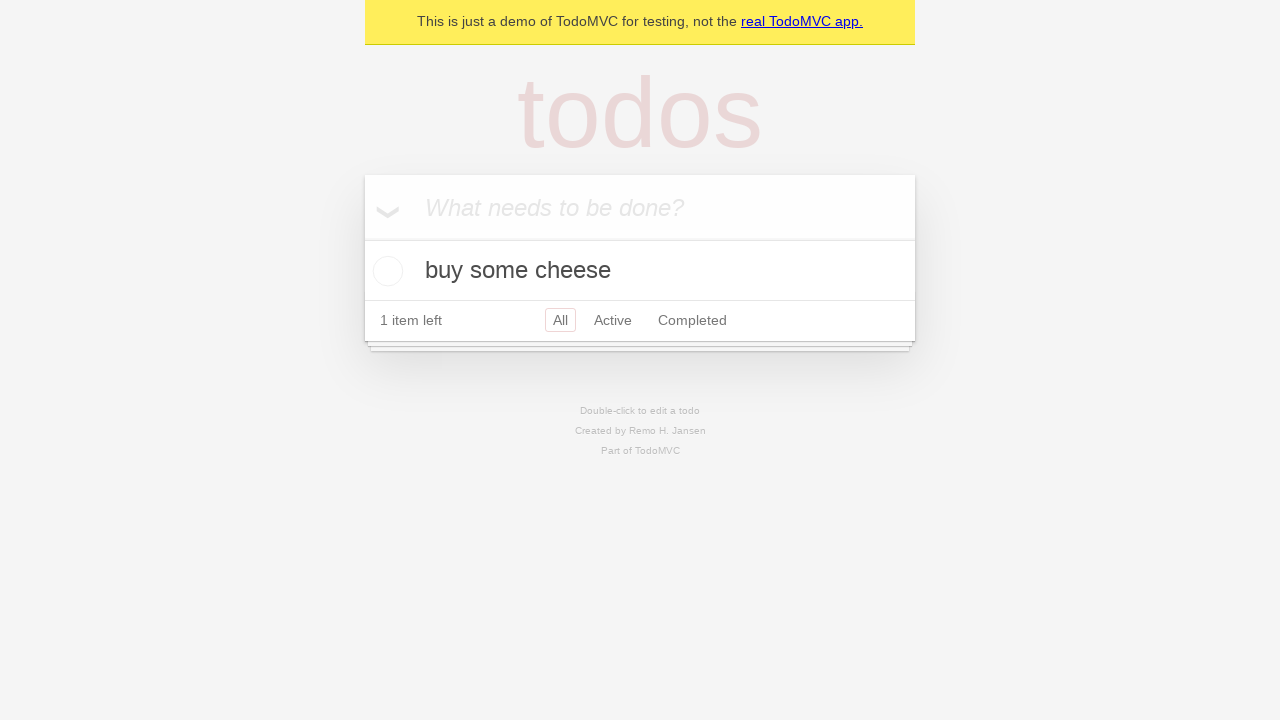

Todo item appeared in the list
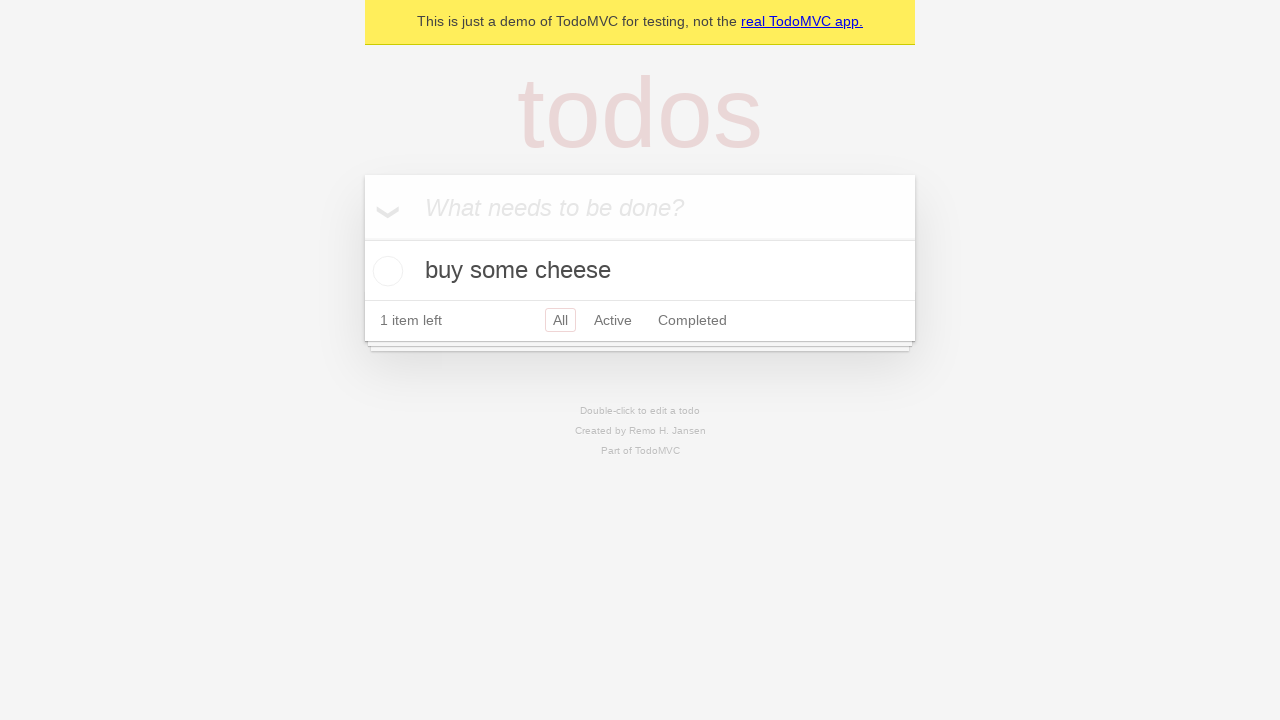

Verified that the text input field was cleared after adding the item
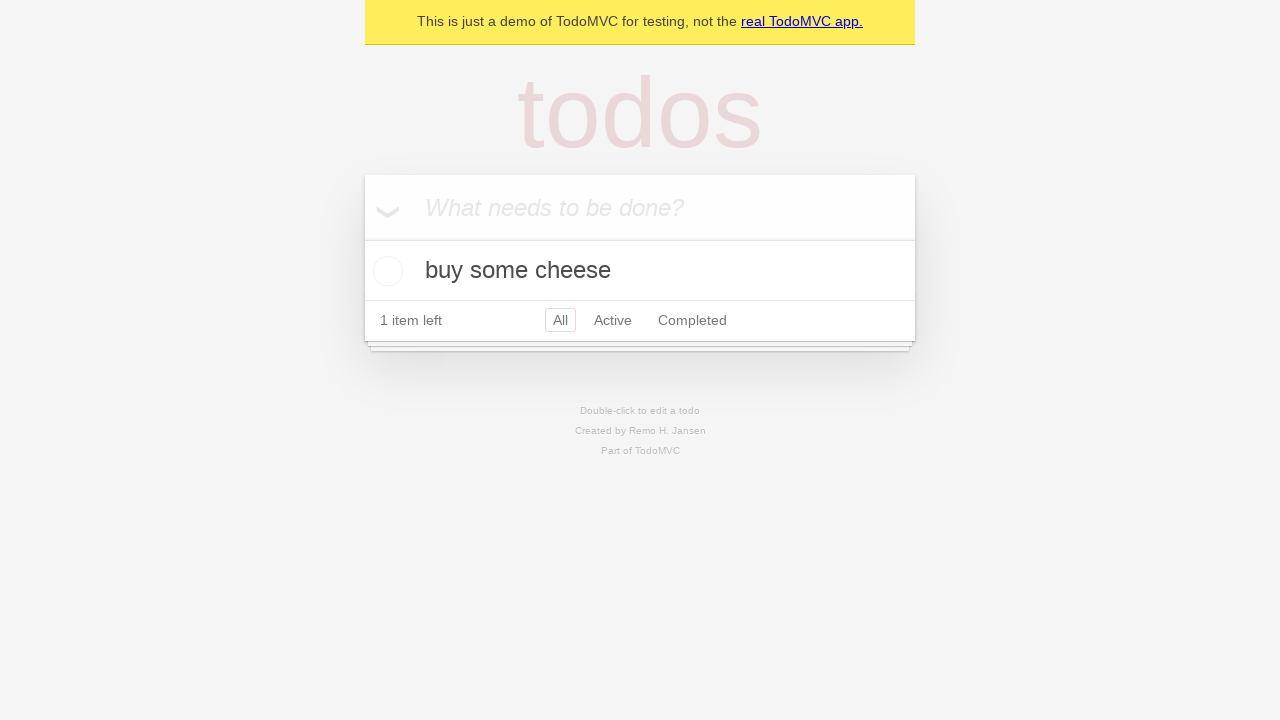

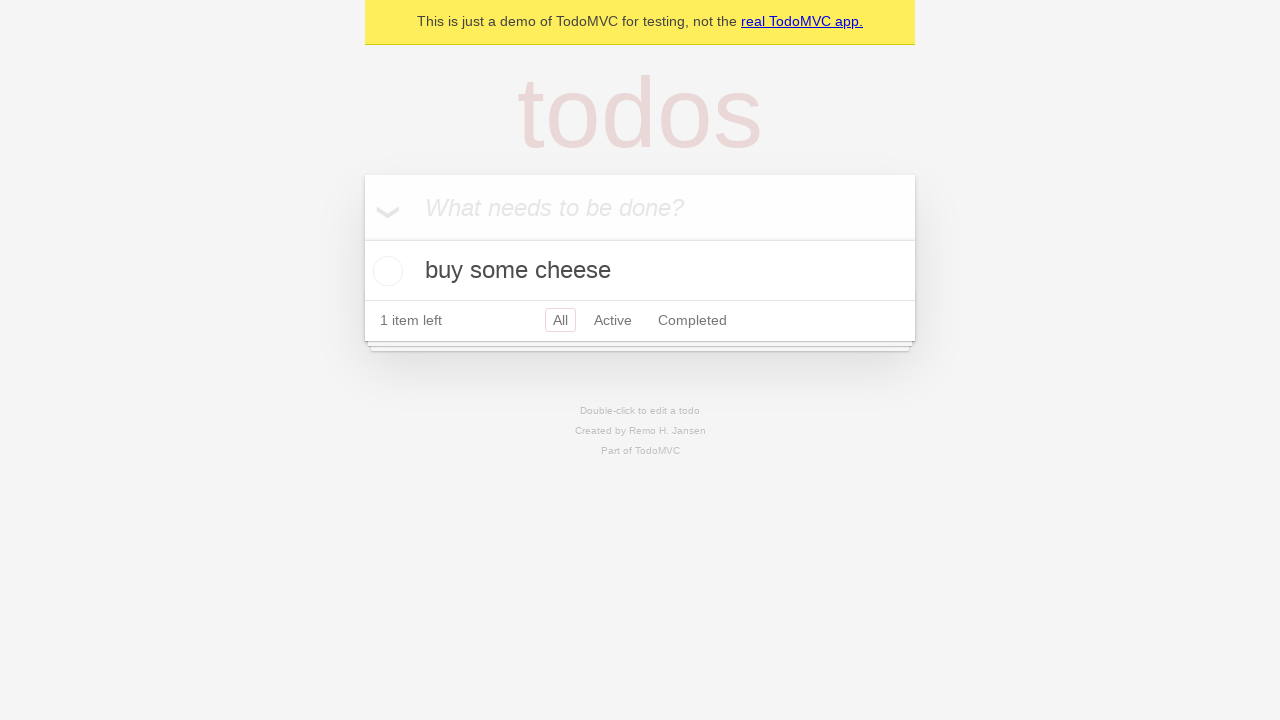